Tests drag-and-drop functionality on a Telerik demo page by dragging a package item to a price checker area and verifying the displayed price

Starting URL: https://demos.telerik.com/aspnet-ajax/treeview/examples/overview/defaultcs.aspx

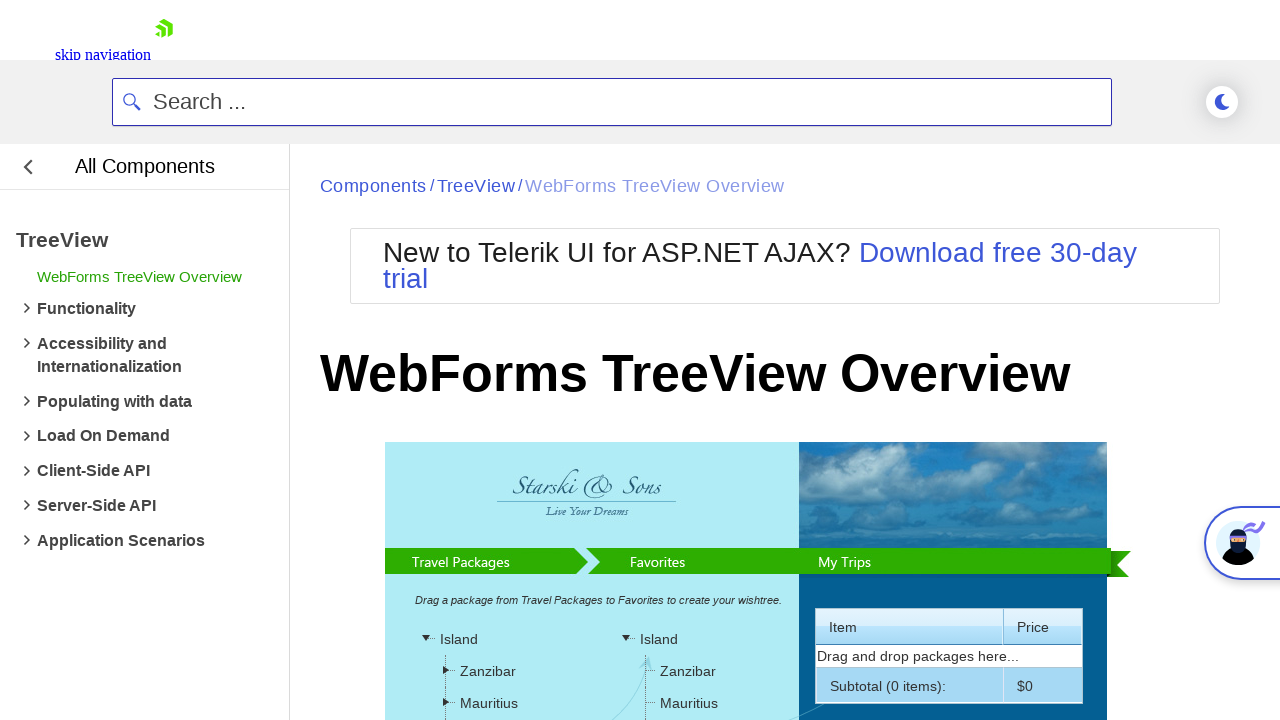

Located source package item in tree view
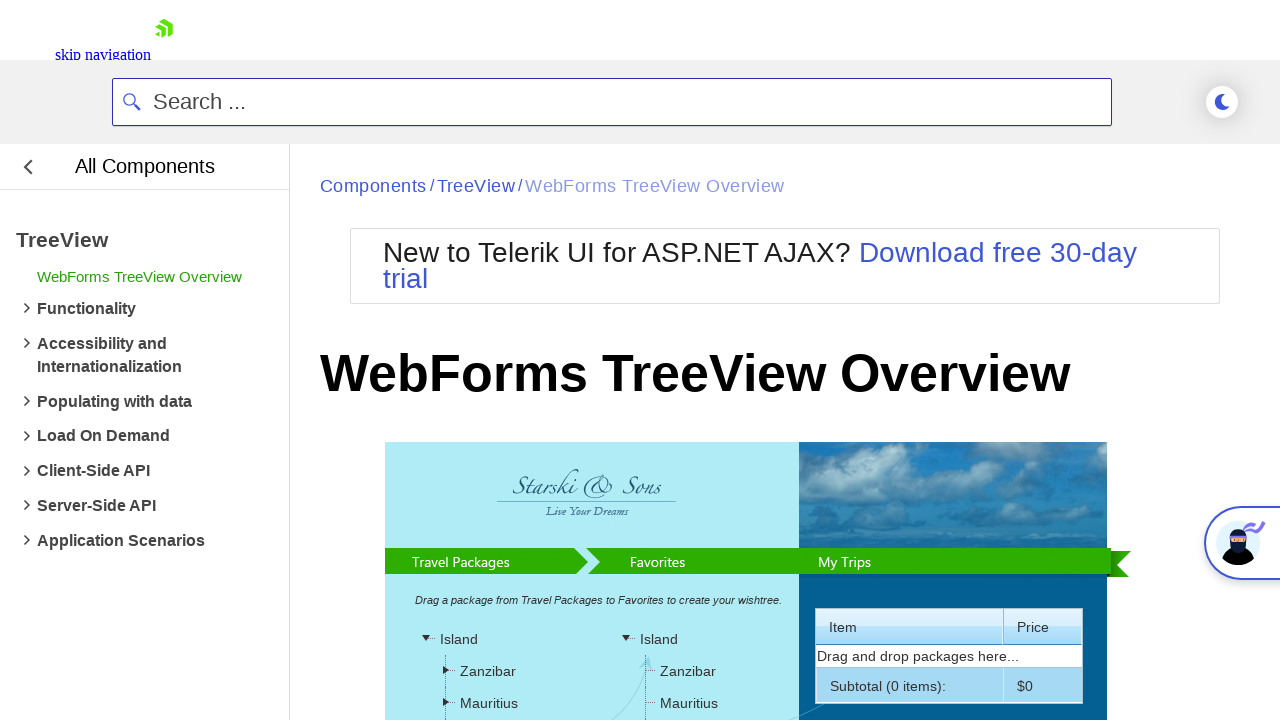

Located target price checker drop zone
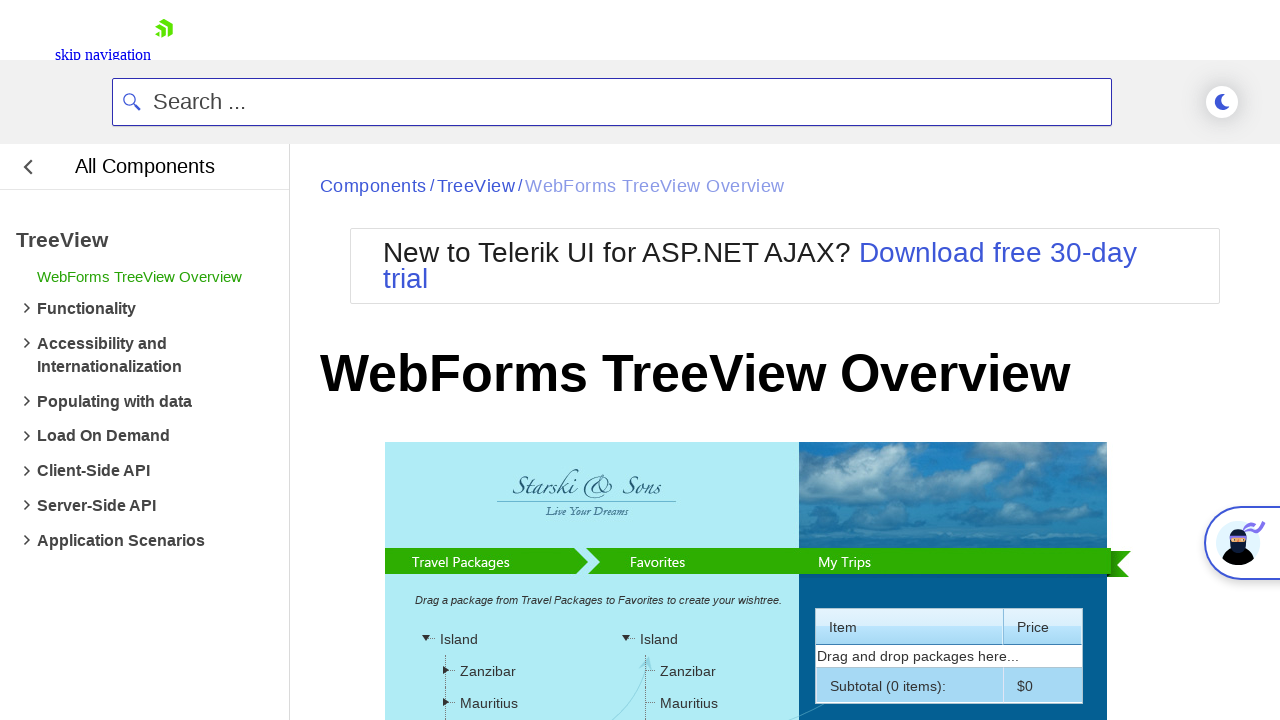

Dragged package item to price checker area at (687, 503)
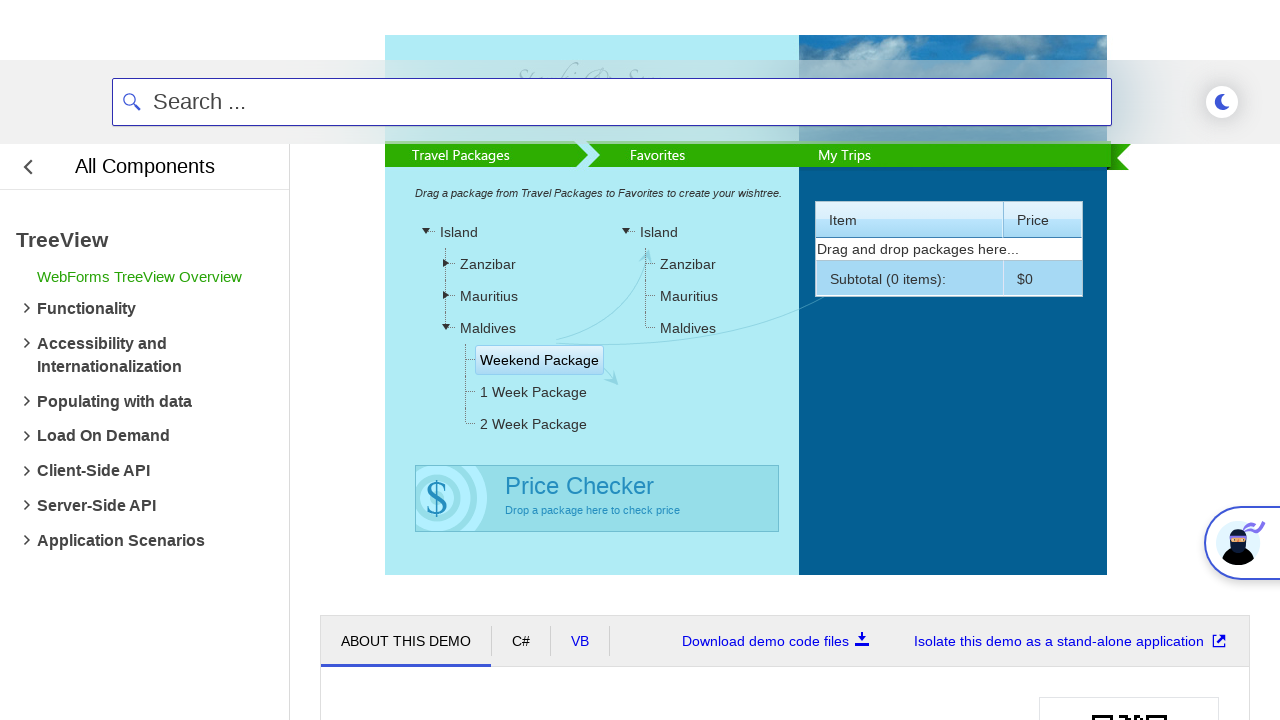

Waited for price to update after drag-and-drop
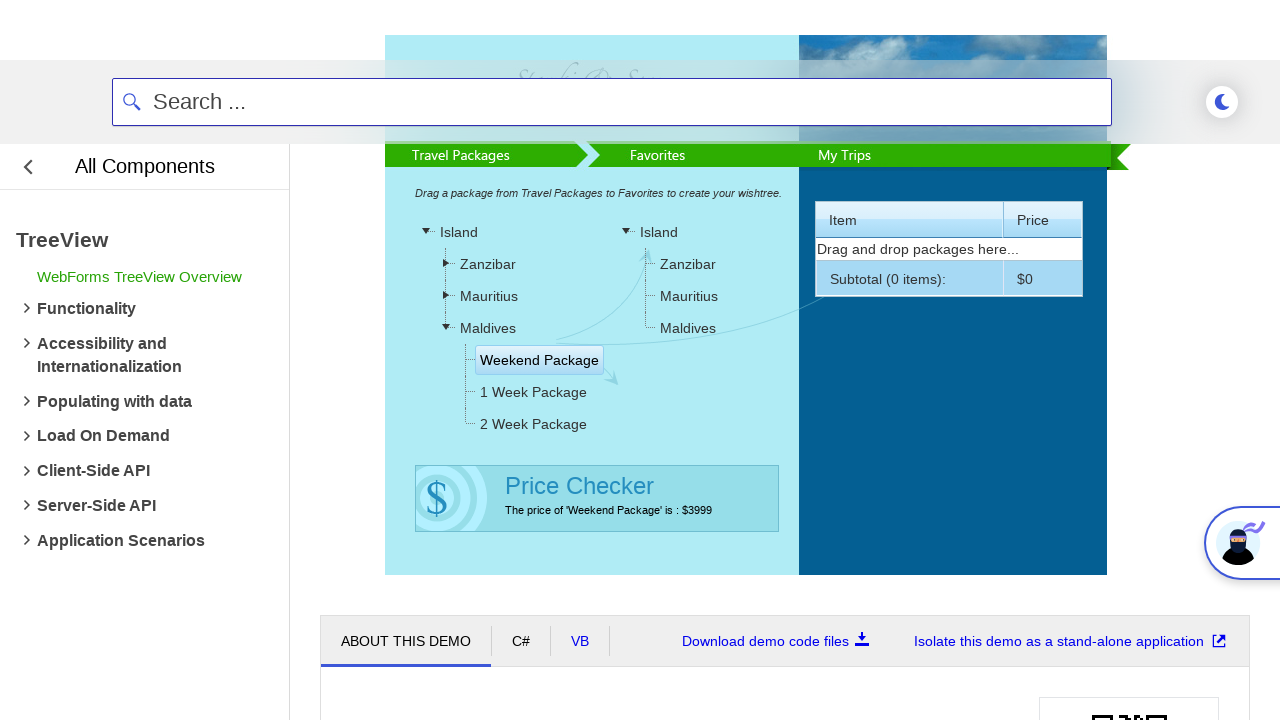

Retrieved price value: The price of 'Weekend Package' is : $3999
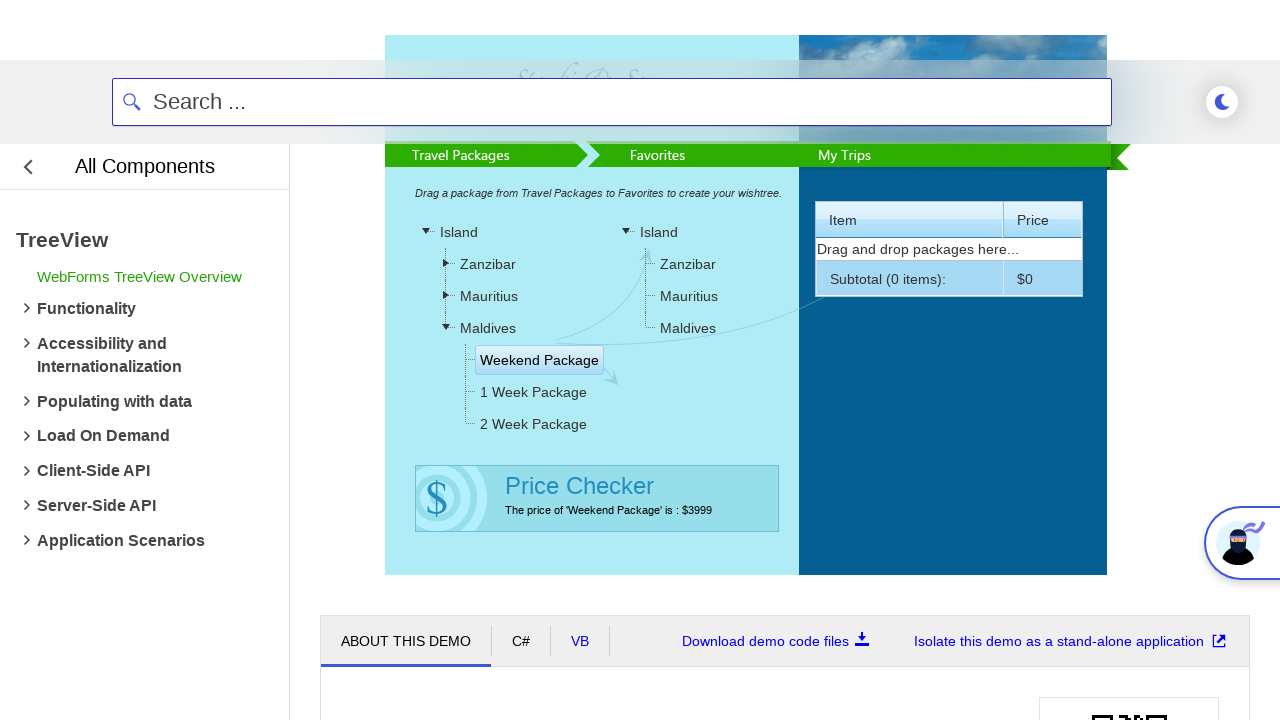

Verified price contains expected value $3999
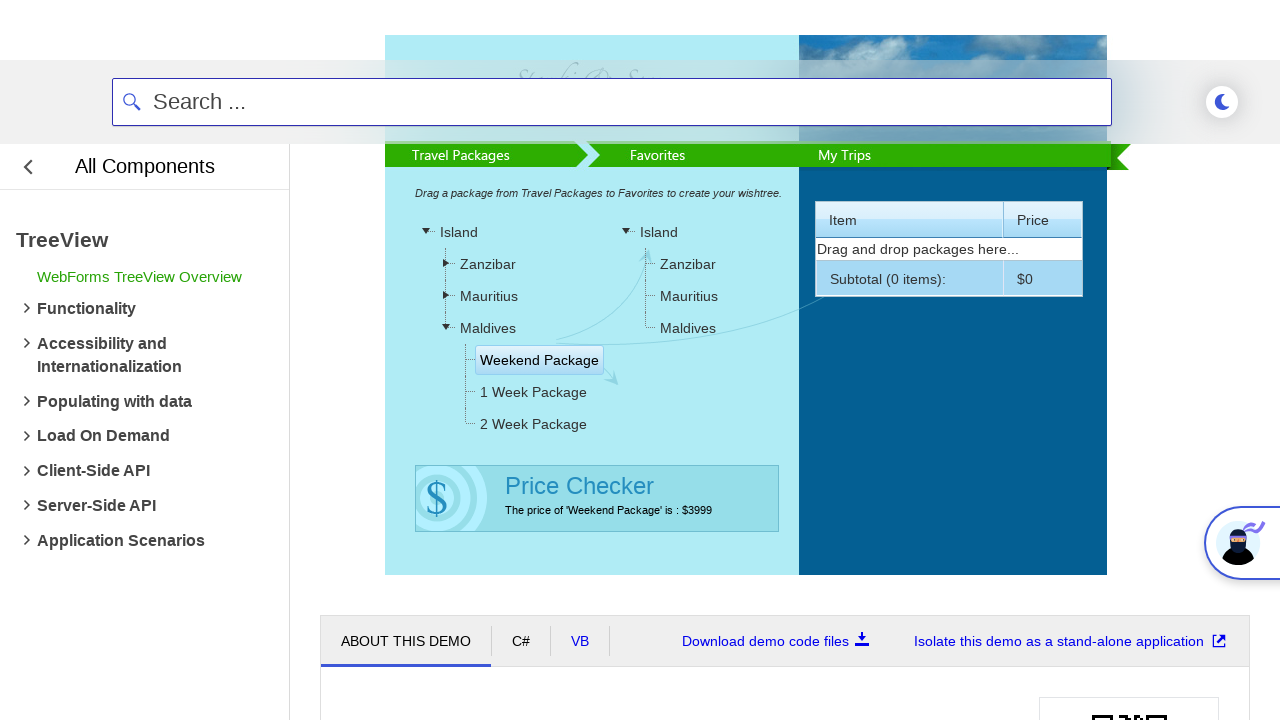

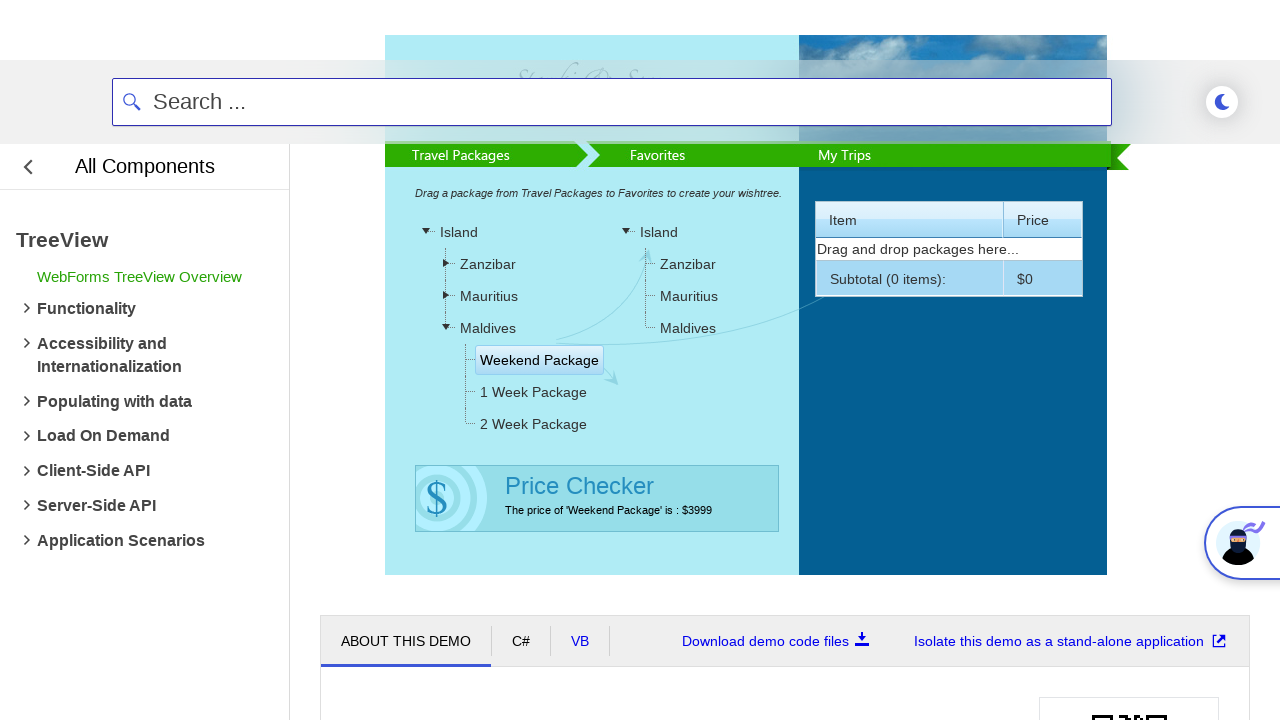